Tests file upload functionality on a demo page by uploading single files, multiple files, removing files, and uploading runtime-generated file content.

Starting URL: https://davidwalsh.name/demo/multiple-file-upload.php

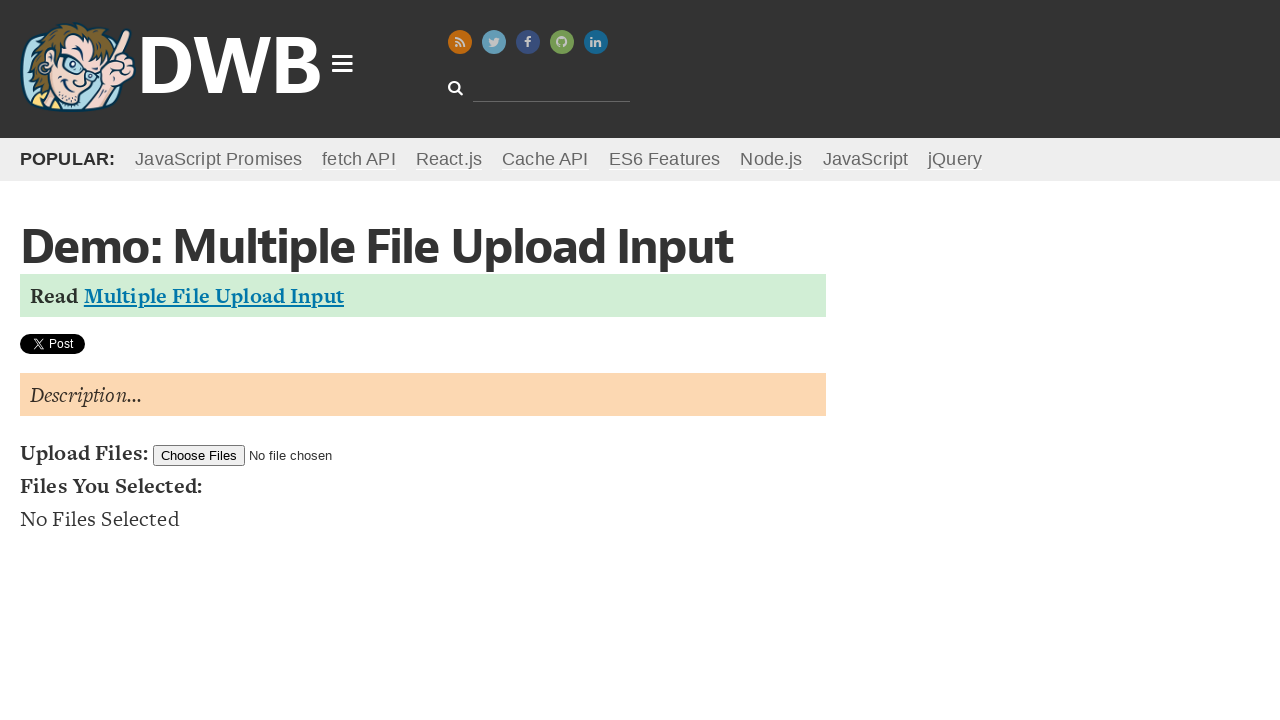

Uploaded single JSON file (testfile1.json) with test data
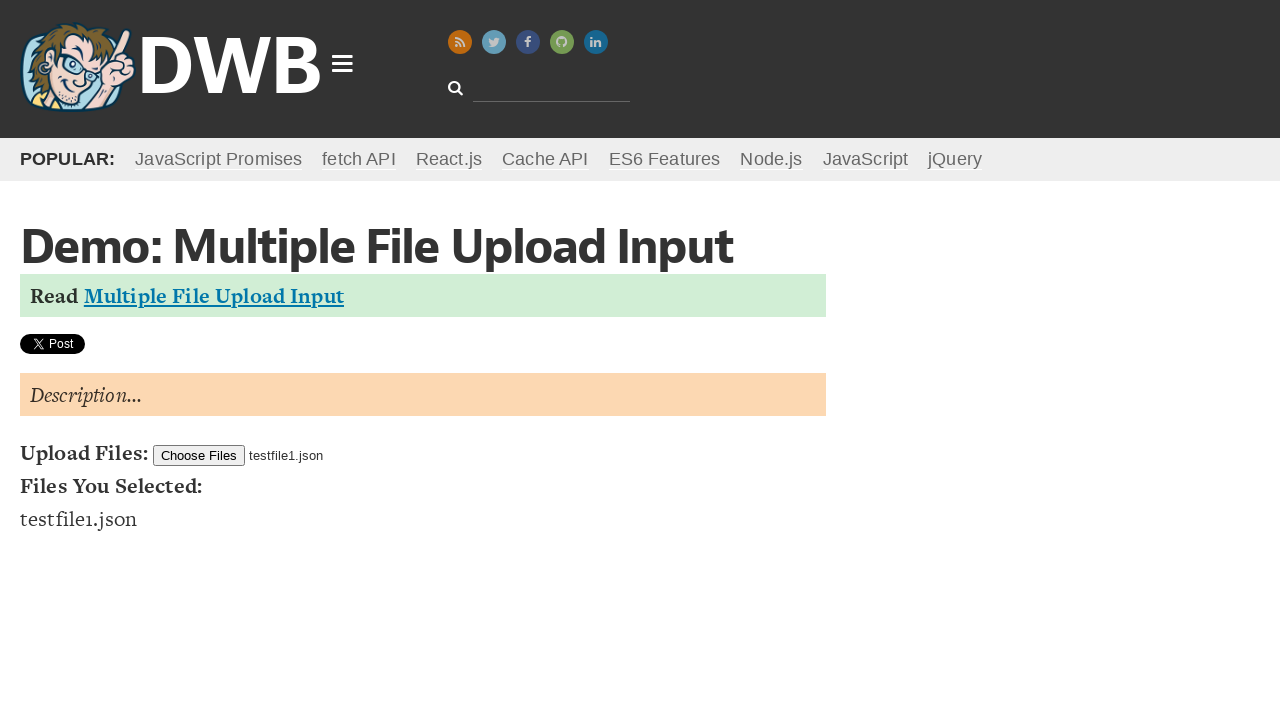

Removed uploaded file
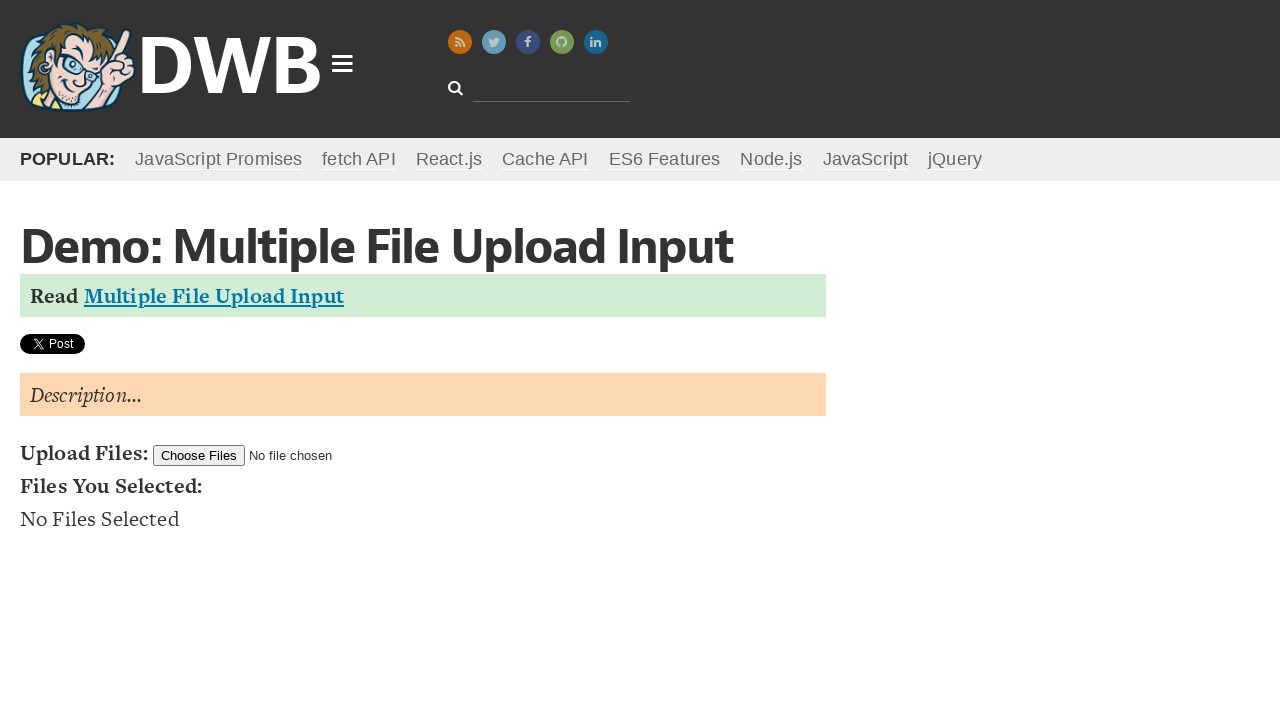

Uploaded multiple files: 2 JSON files and 1 XML configuration file
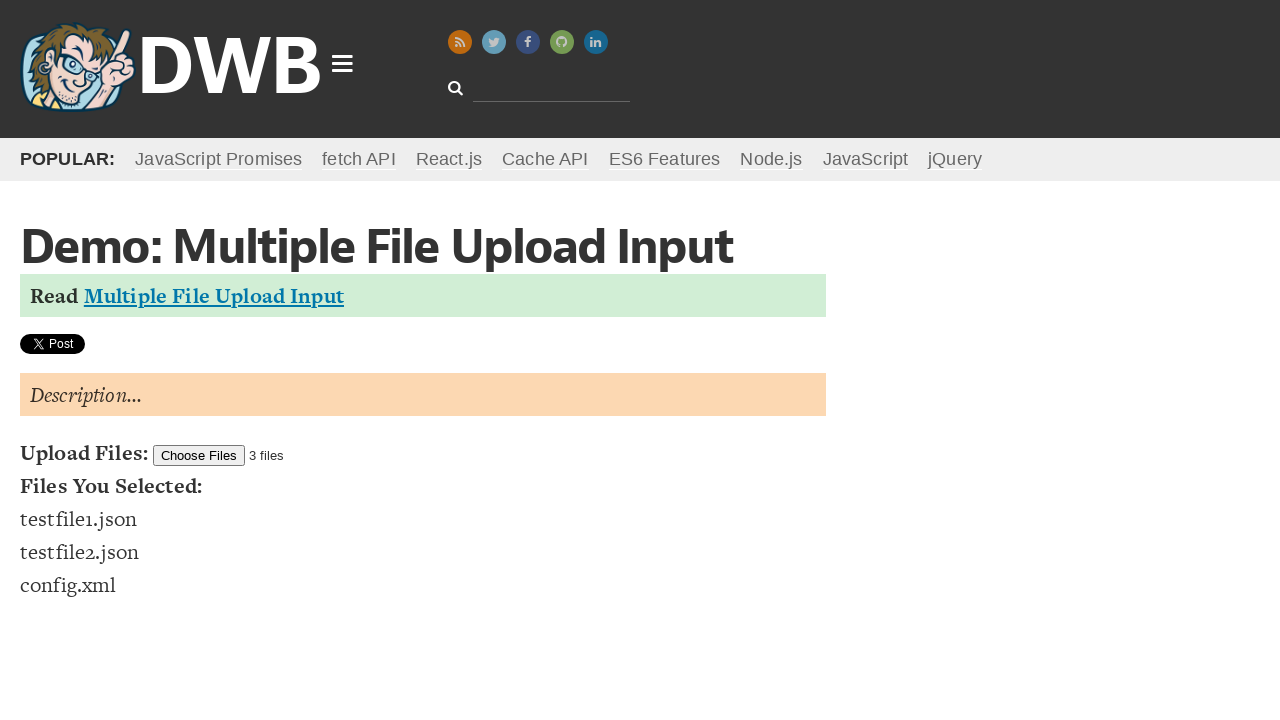

Removed all uploaded files
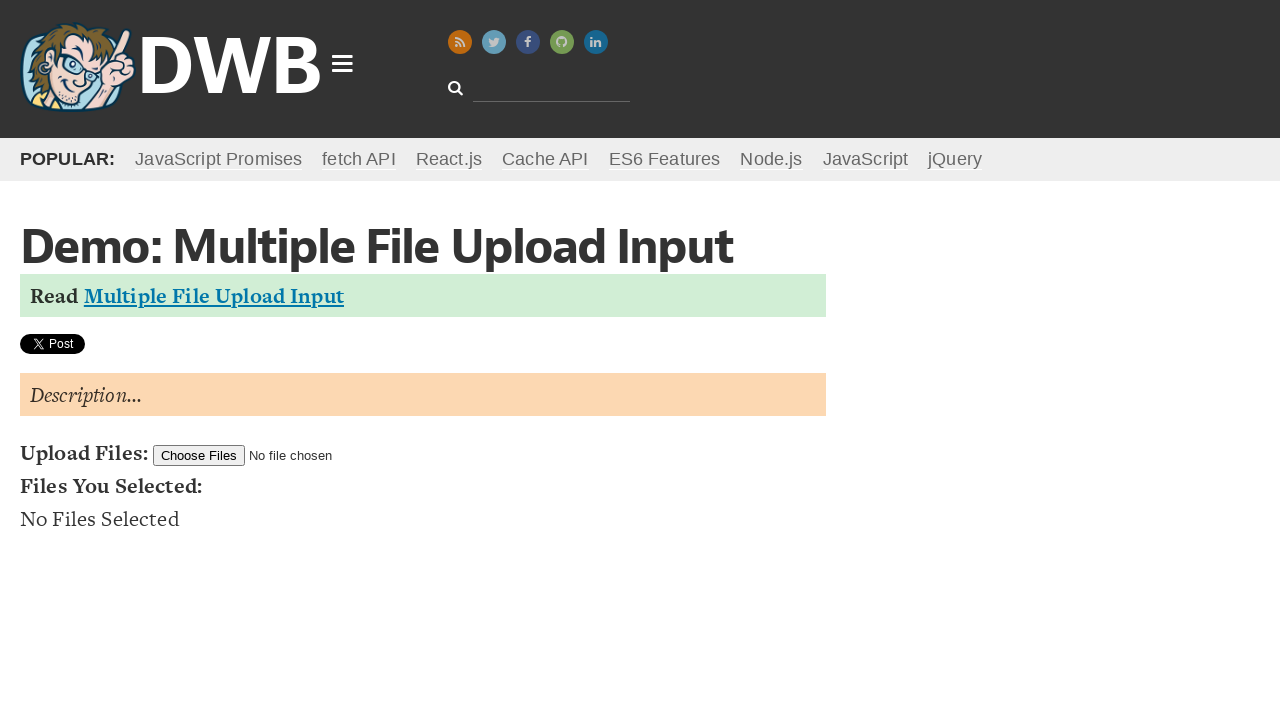

Uploaded runtime-generated text file (TestUser.txt) with custom content
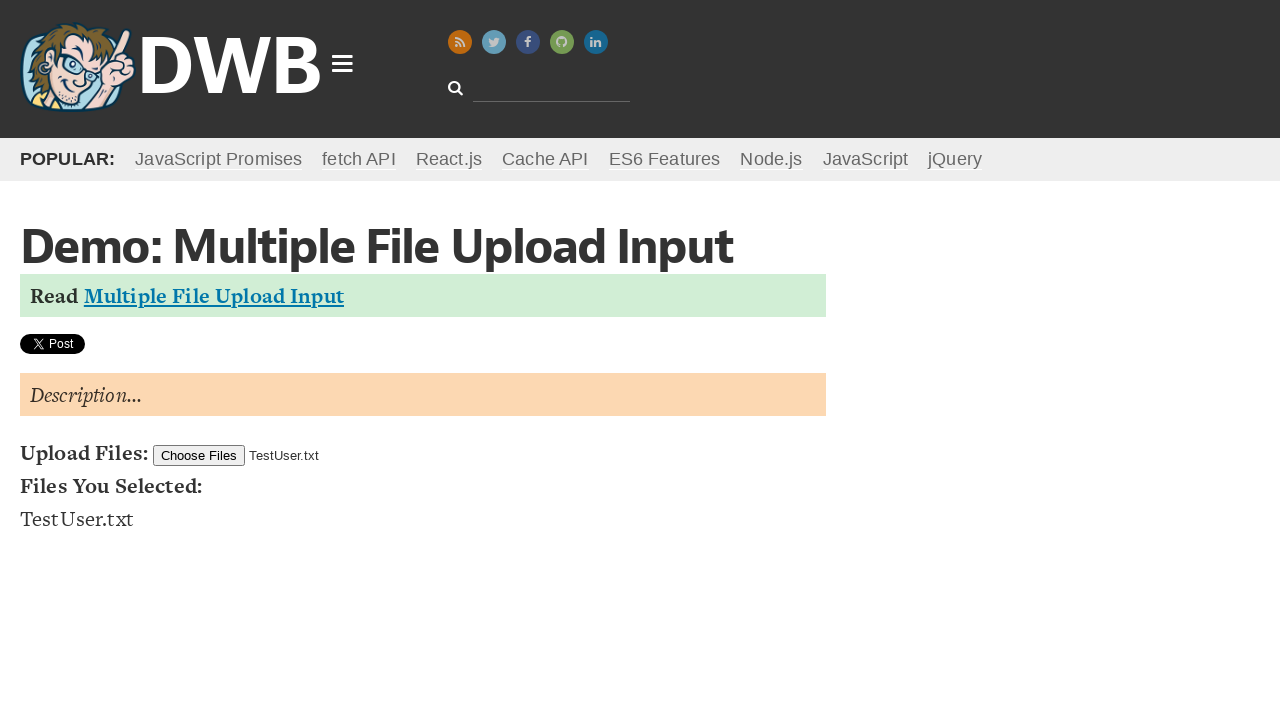

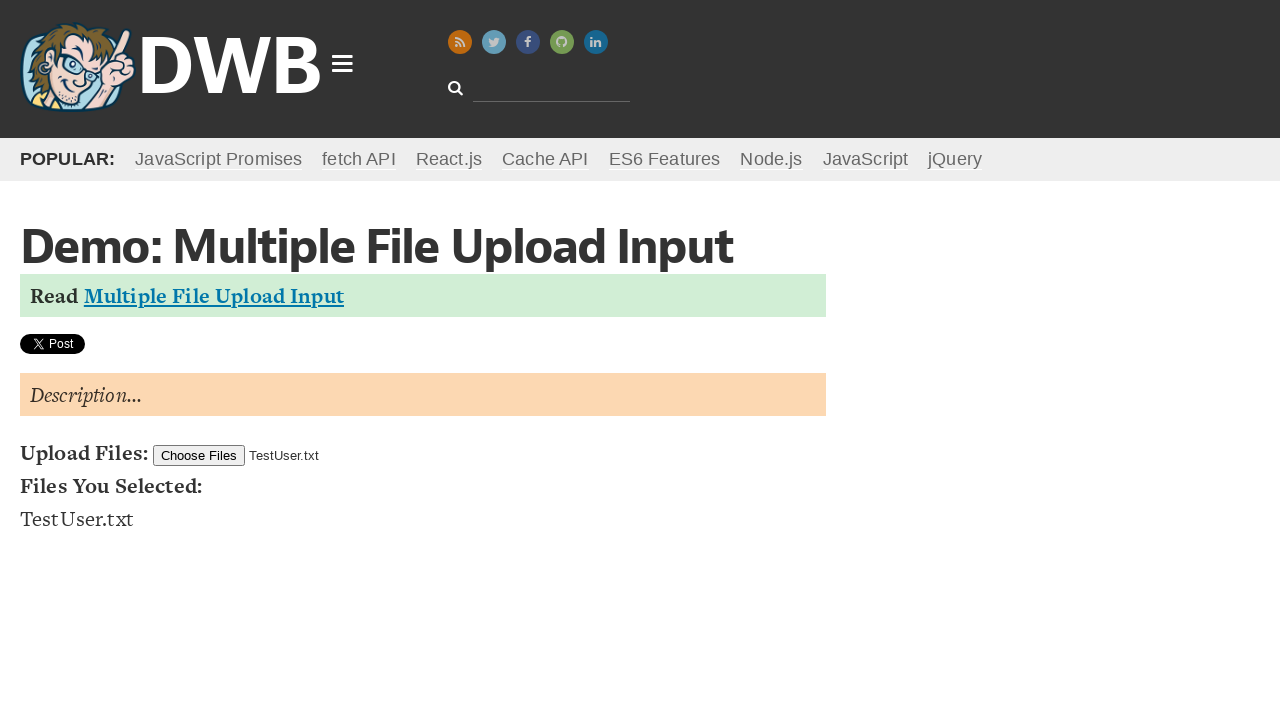